Tests hover functionality by hovering over the second user avatar and verifying that the associated figcaption text becomes visible

Starting URL: http://the-internet.herokuapp.com/hovers

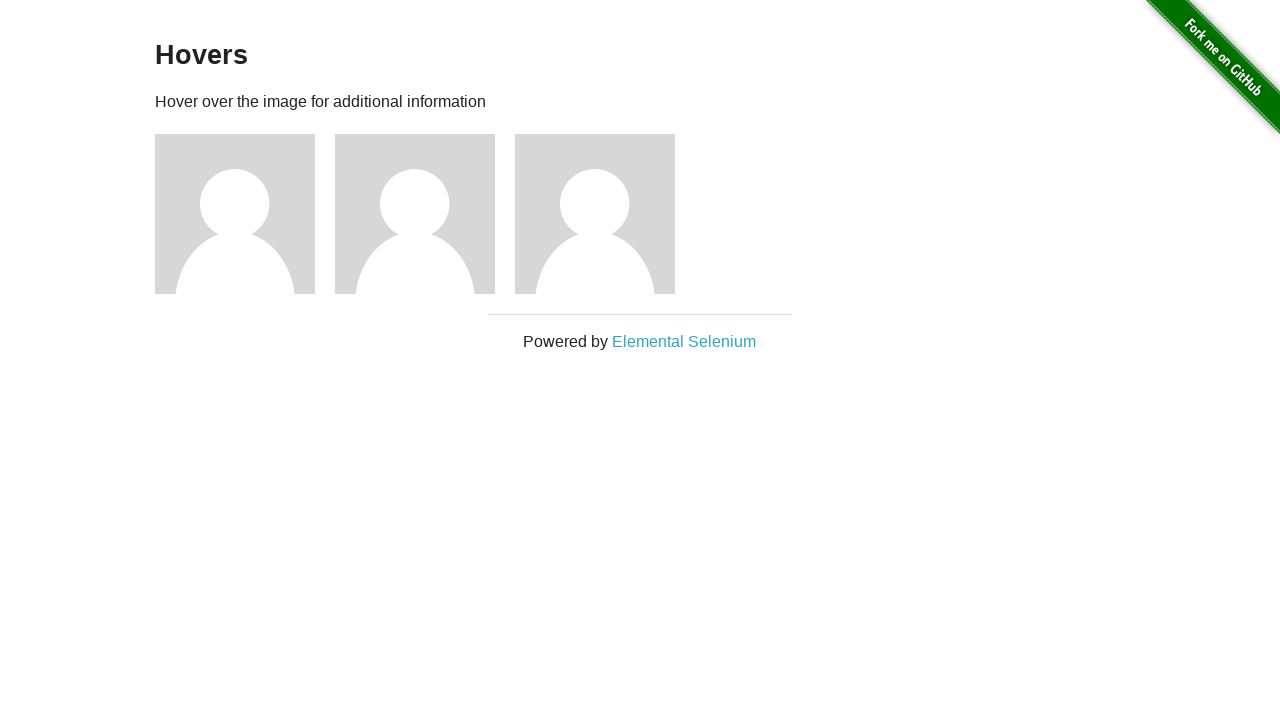

Waited for user avatars to load
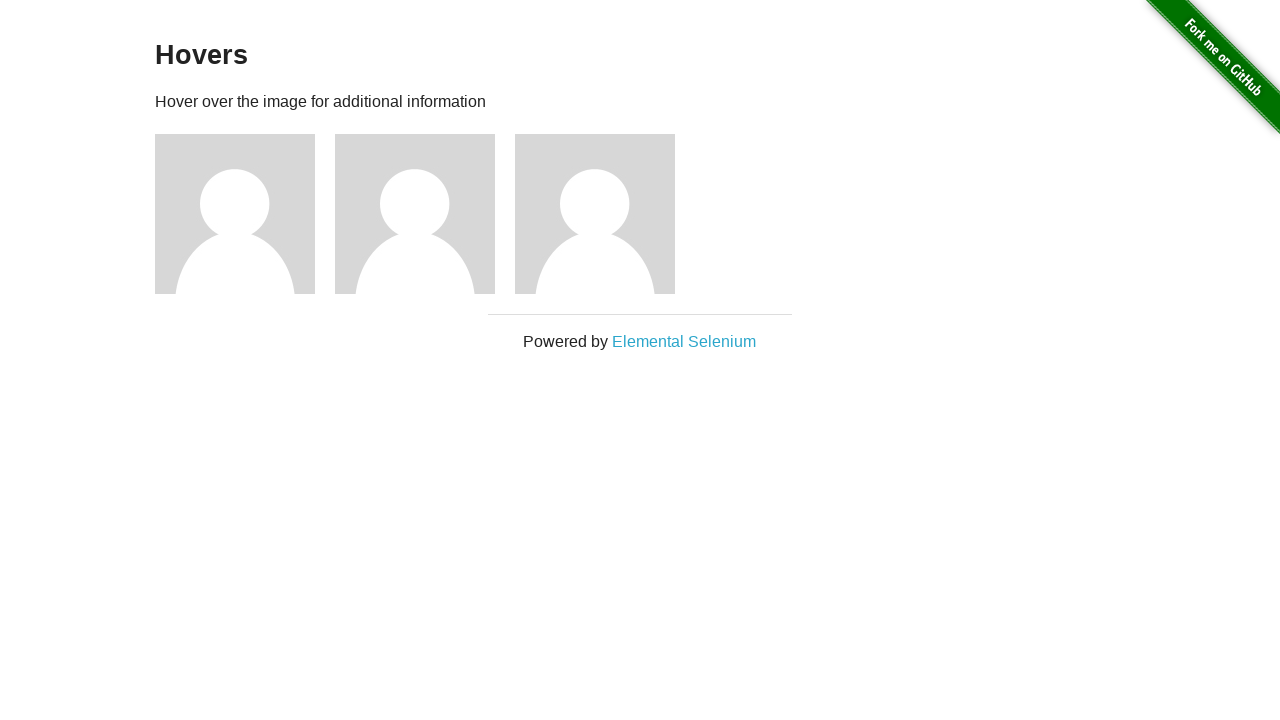

Hovered over the second user avatar at (415, 214) on [alt='User Avatar'] >> nth=1
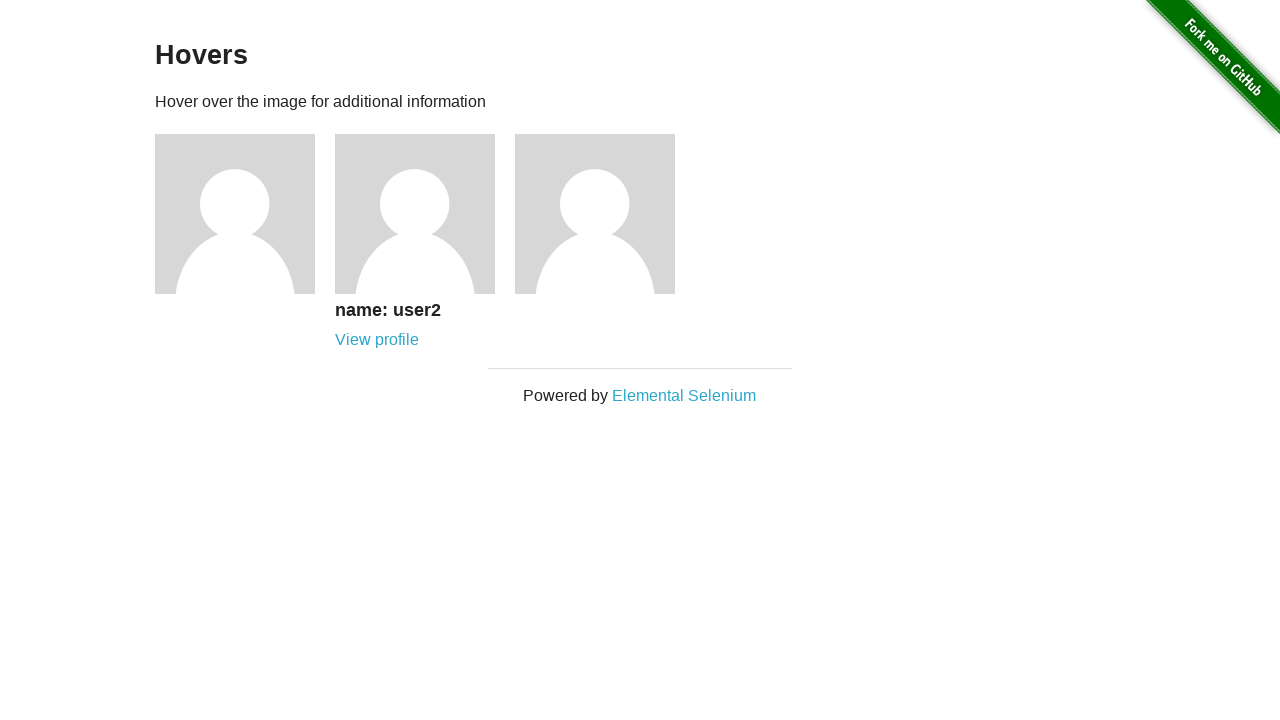

Verified that the second figcaption text became visible after hovering
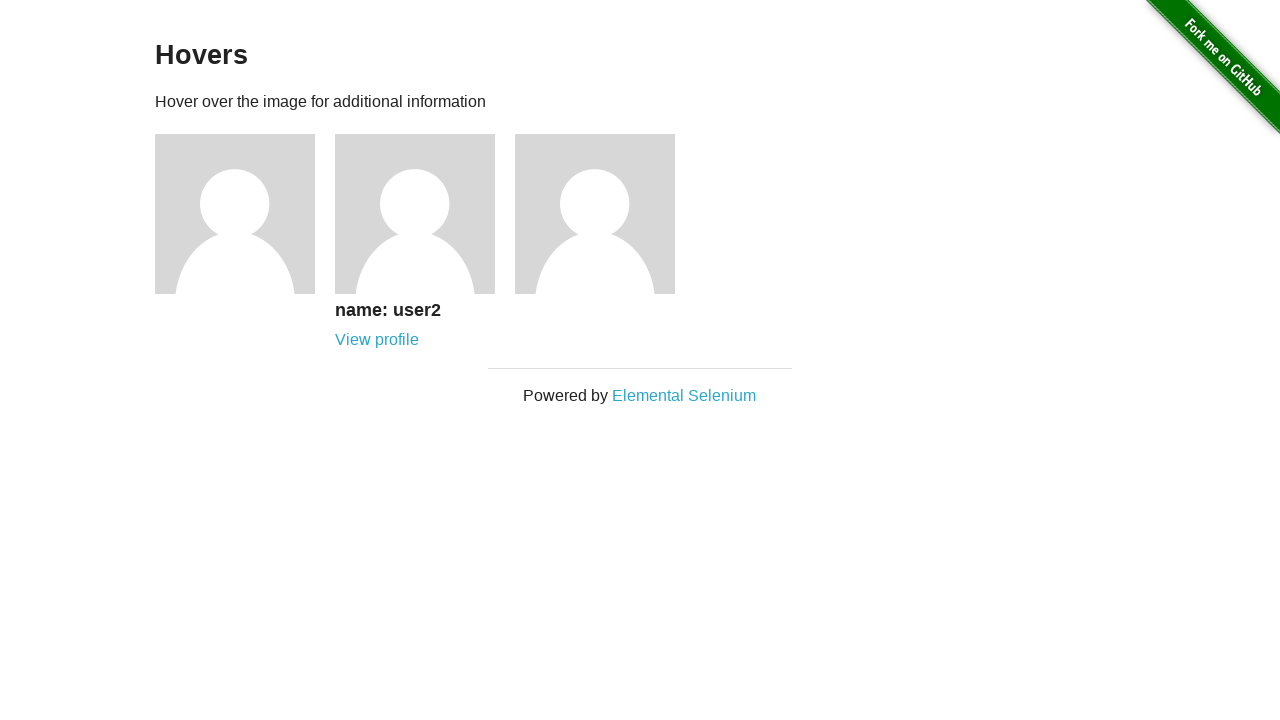

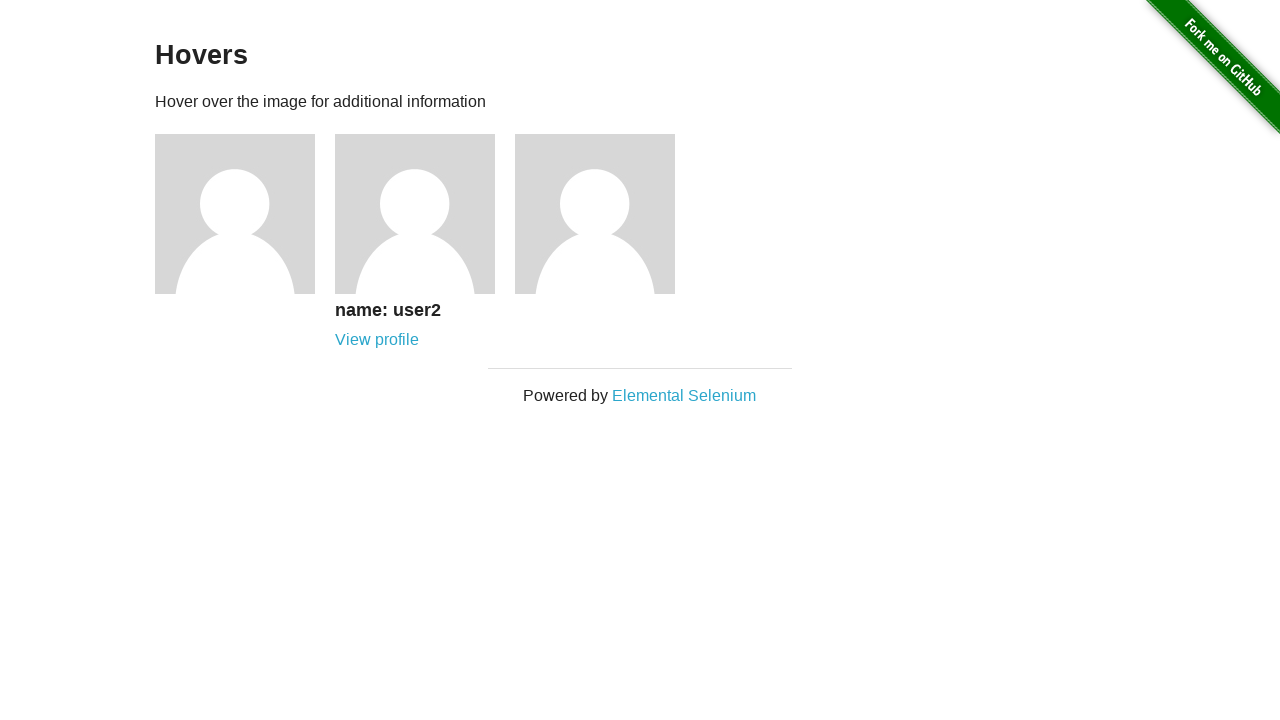